Tests navigation to the JavaScript Alerts section of LambdaTest Selenium Playground by clicking on the Javascript Alerts link and locating the Click Me buttons on the page.

Starting URL: https://www.lambdatest.com/selenium-playground/

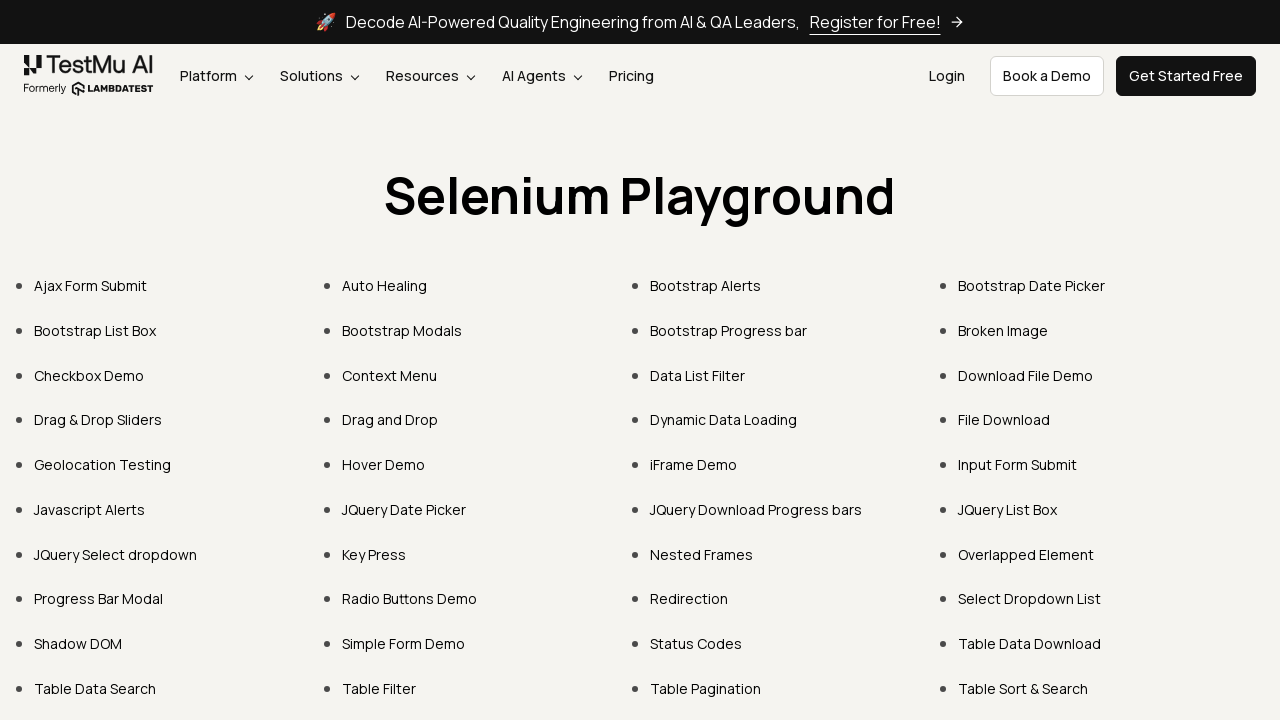

Waited for Javascript Alerts link to be present
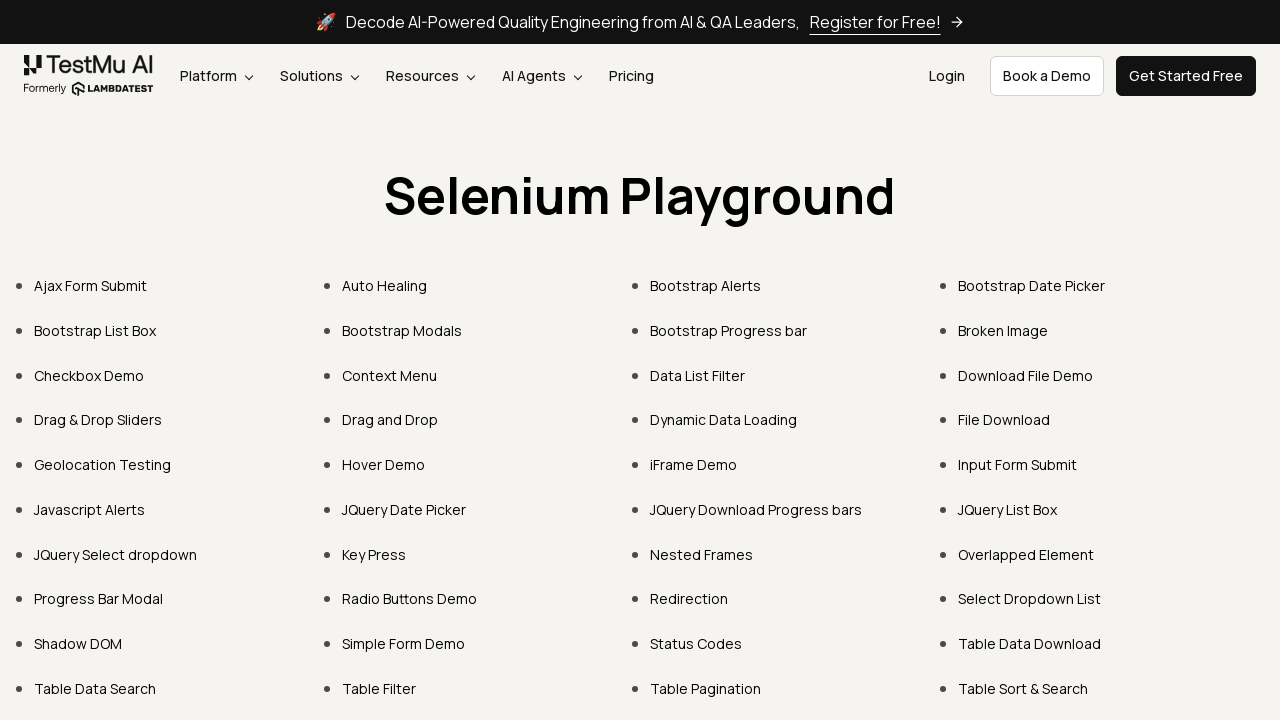

Clicked on Javascript Alerts link at (90, 509) on a:text('Javascript Alerts')
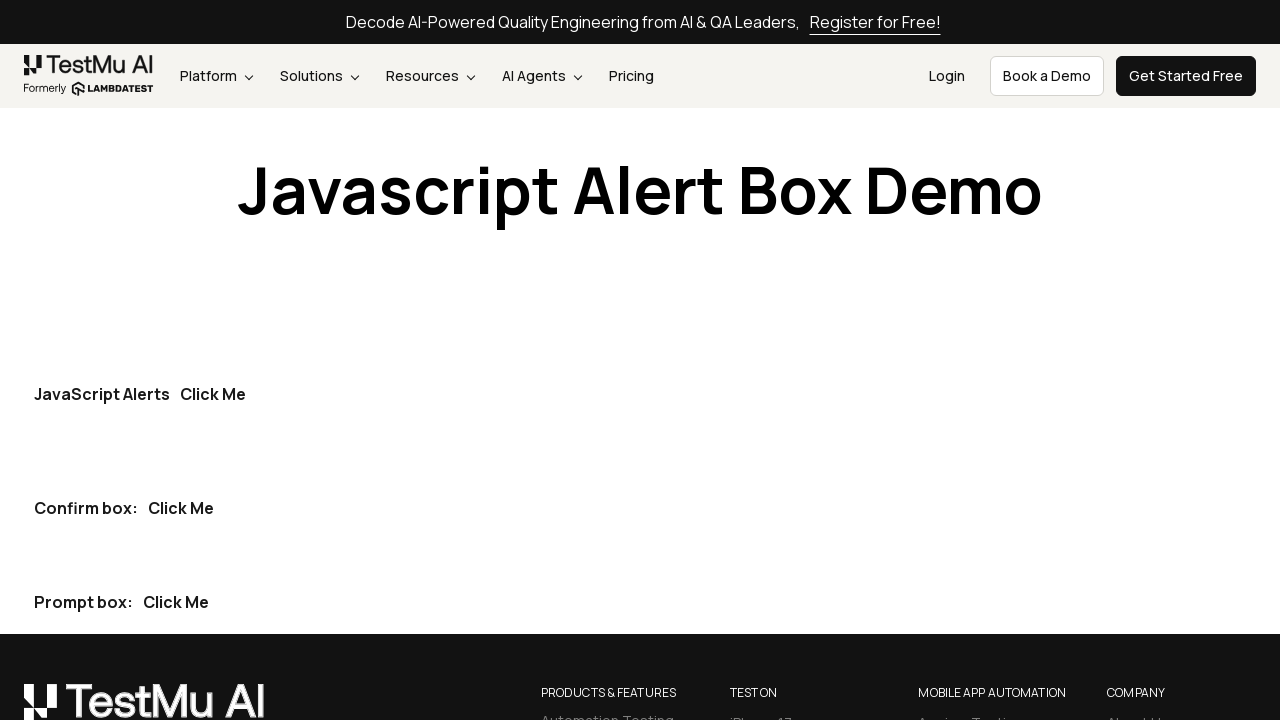

Waited for Click Me buttons to be visible
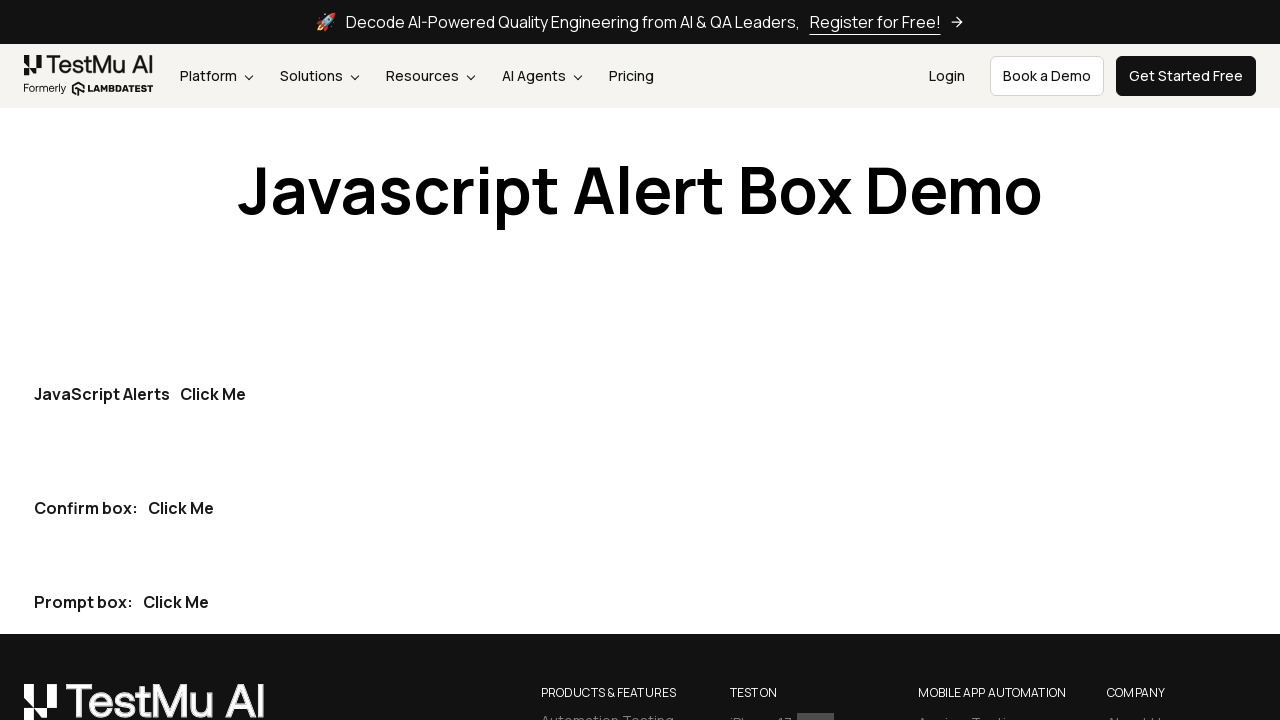

Located all Click Me buttons on the page
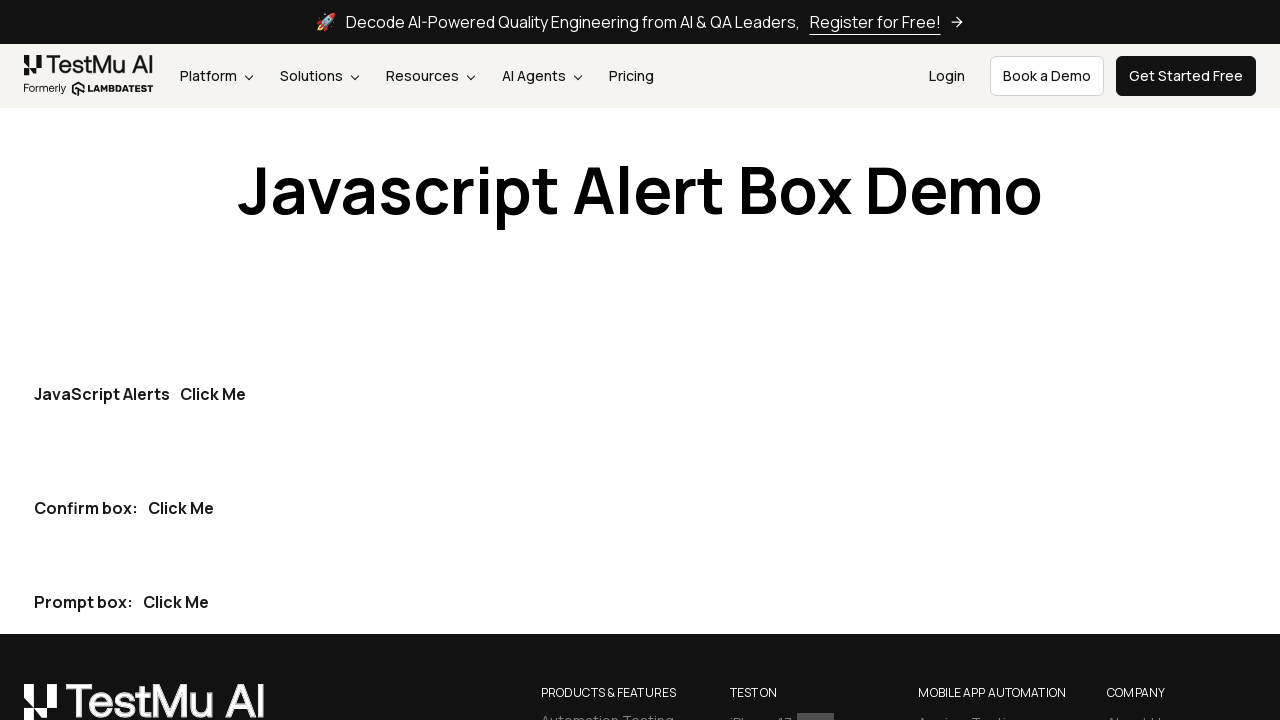

Confirmed first Click Me button is visible
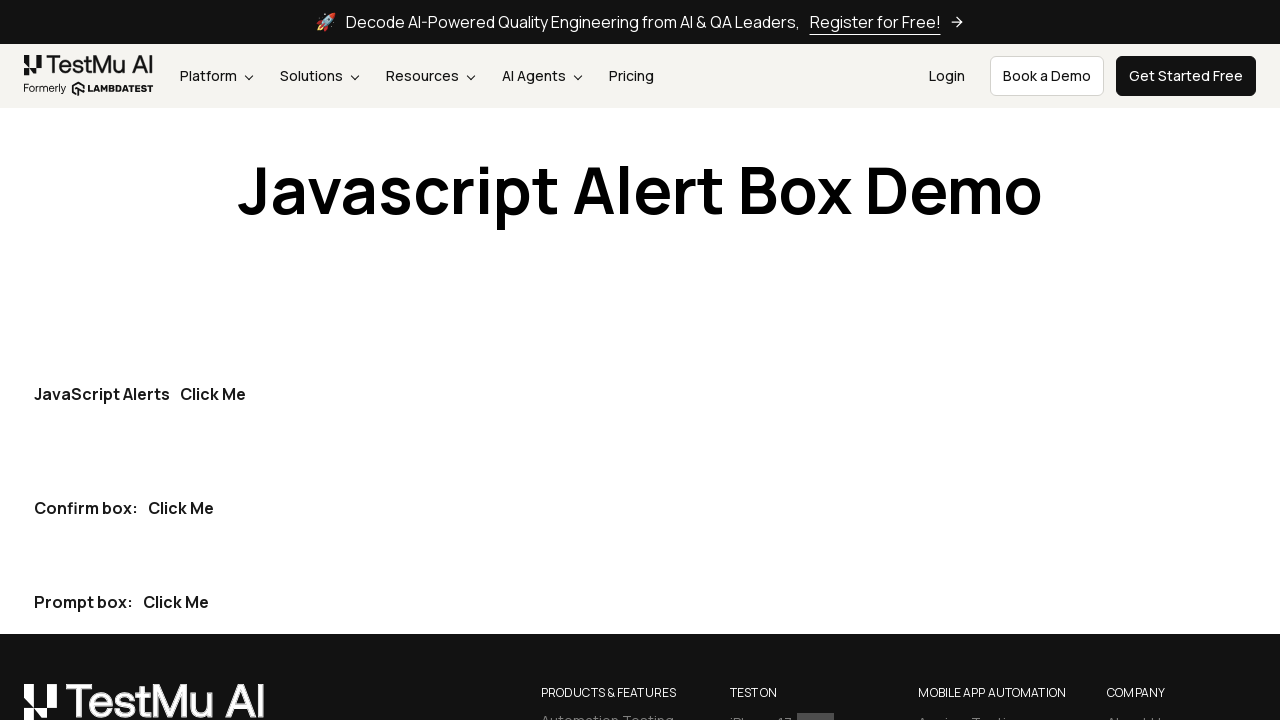

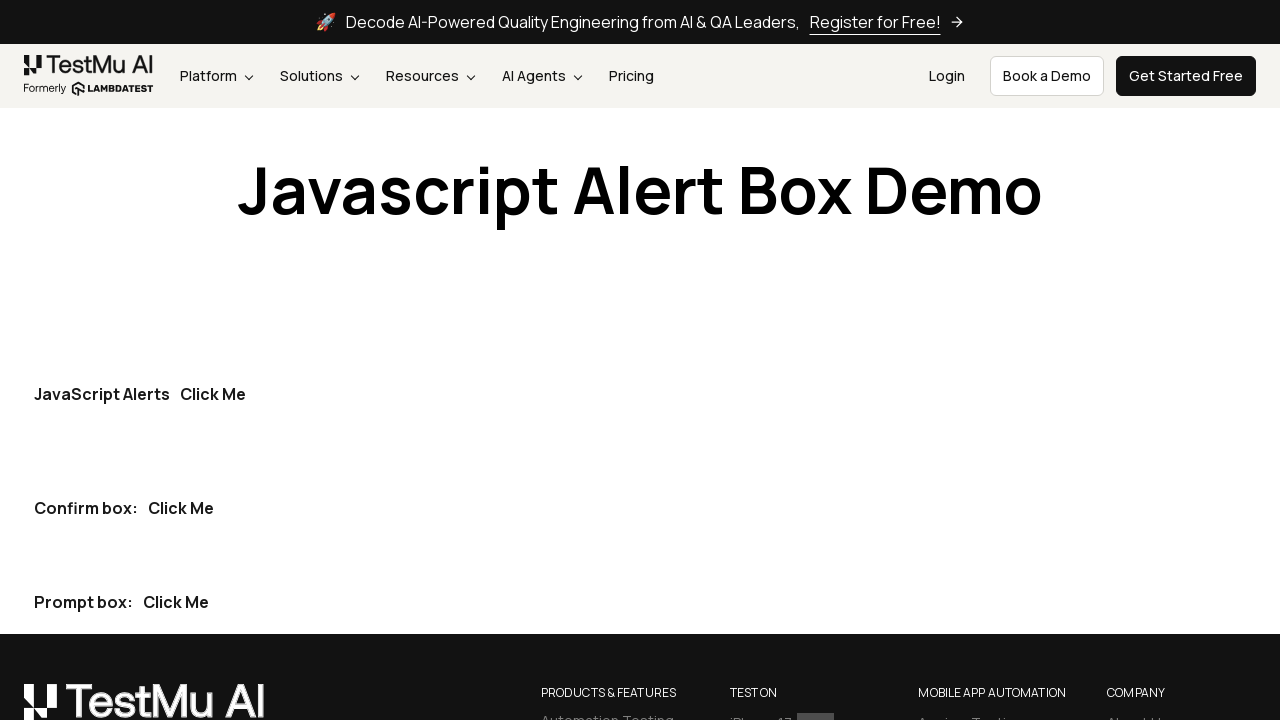